Tests the add/remove elements functionality by clicking Add Element button, verifying Delete button appears, then clicking Delete to remove it

Starting URL: https://the-internet.herokuapp.com/add_remove_elements/

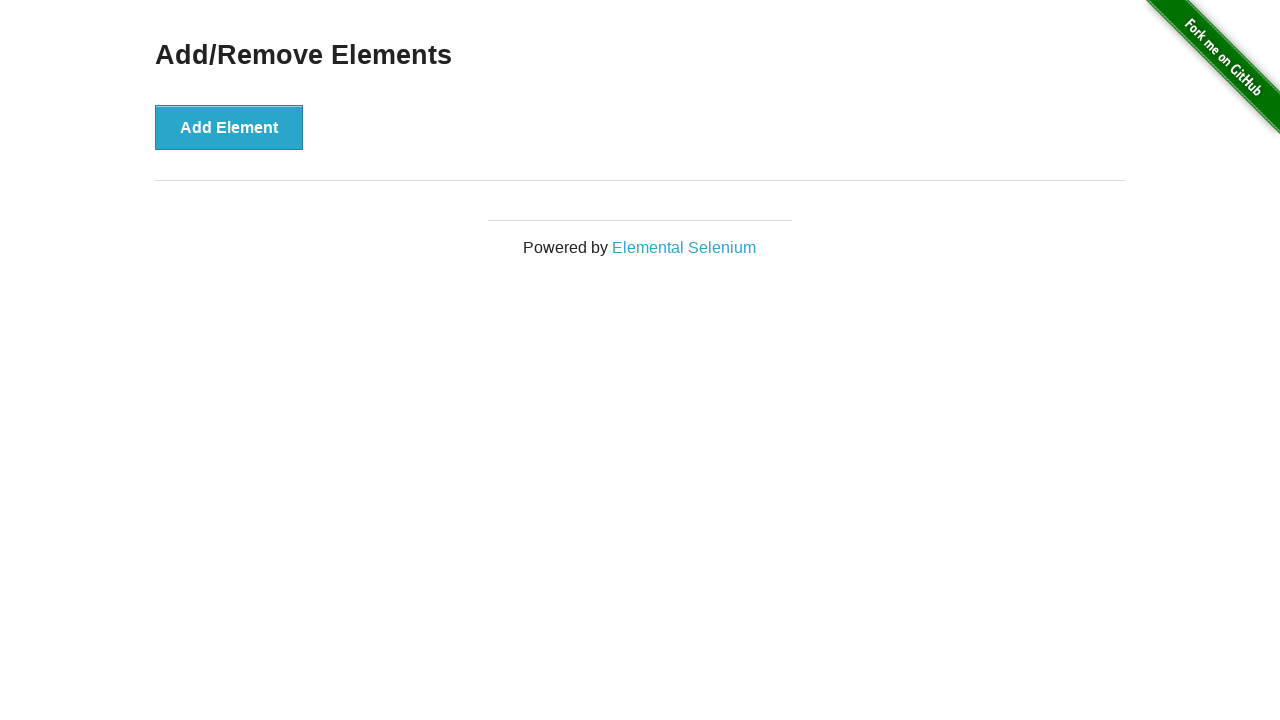

Clicked Add Element button at (229, 127) on button[onclick='addElement()']
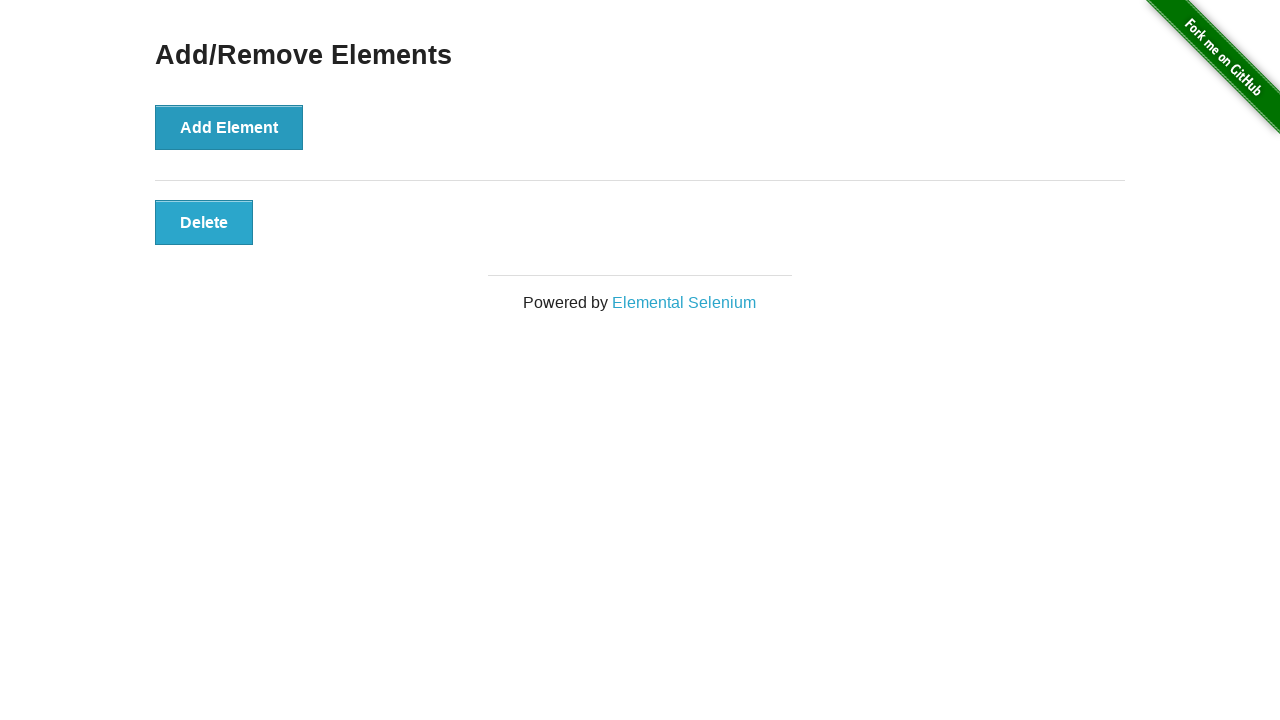

Delete button appeared after adding element
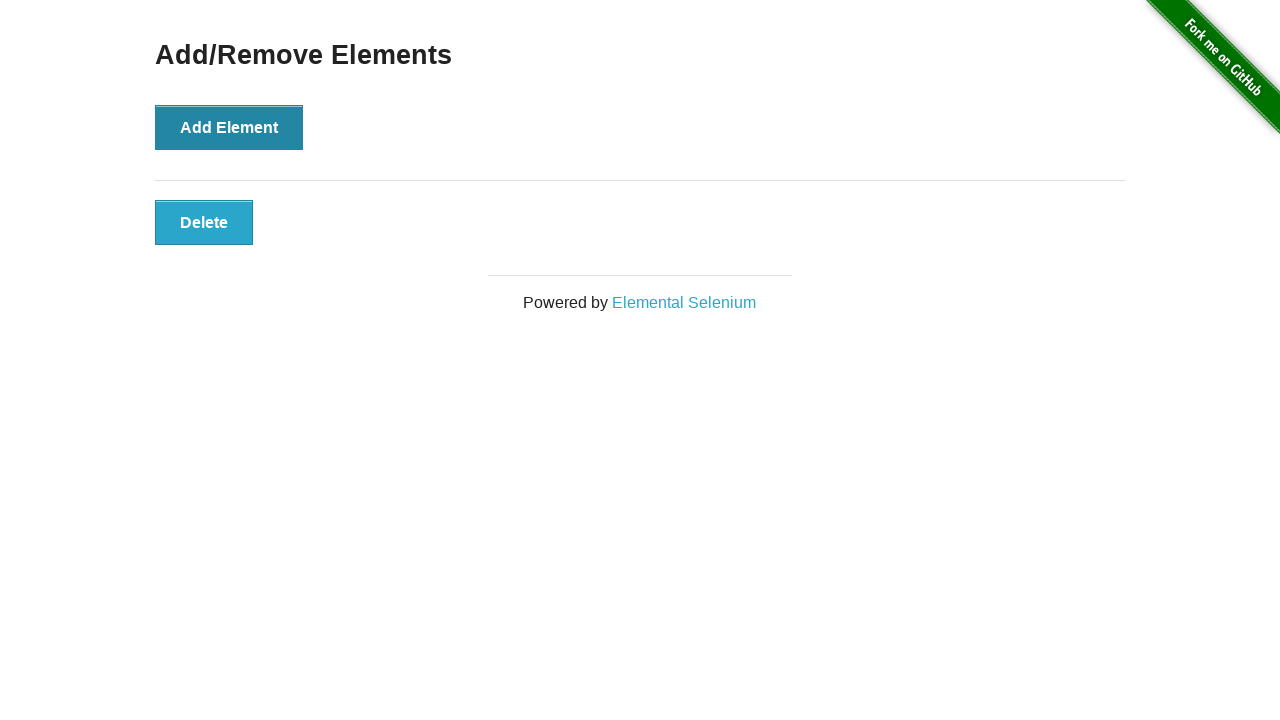

Verified Delete button is visible
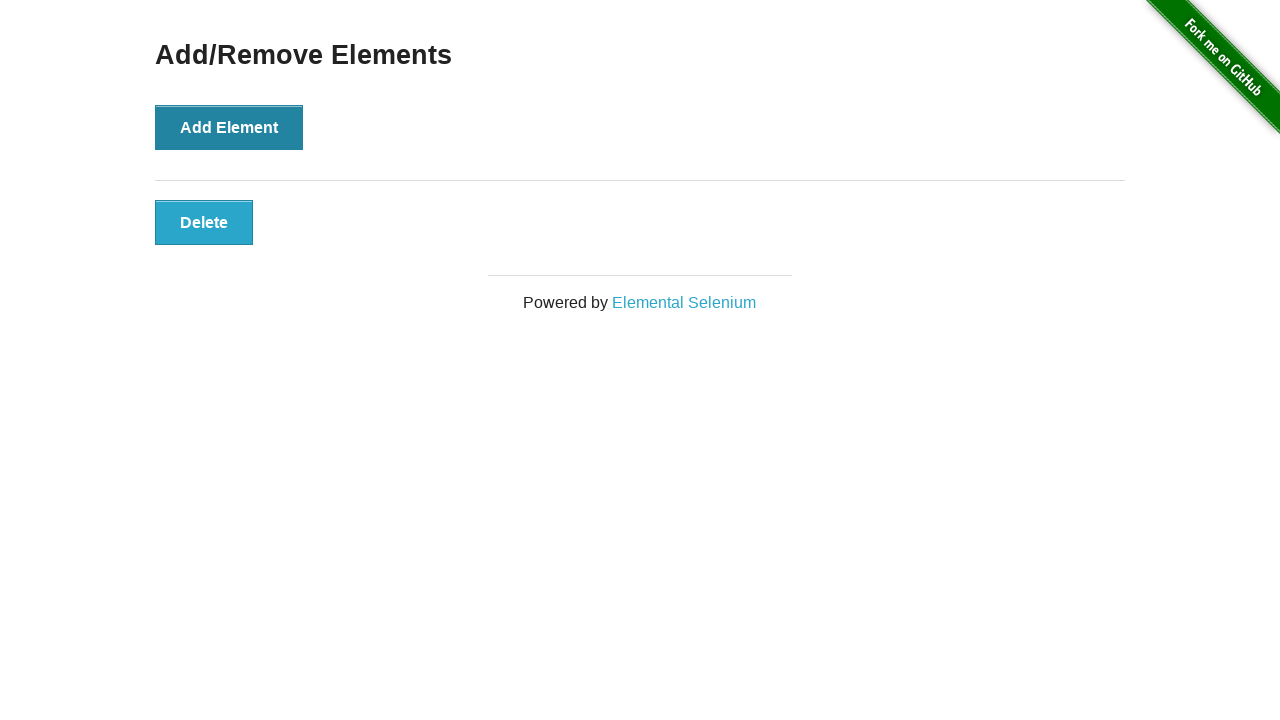

Clicked Delete button to remove element at (204, 222) on button[onclick='deleteElement()']
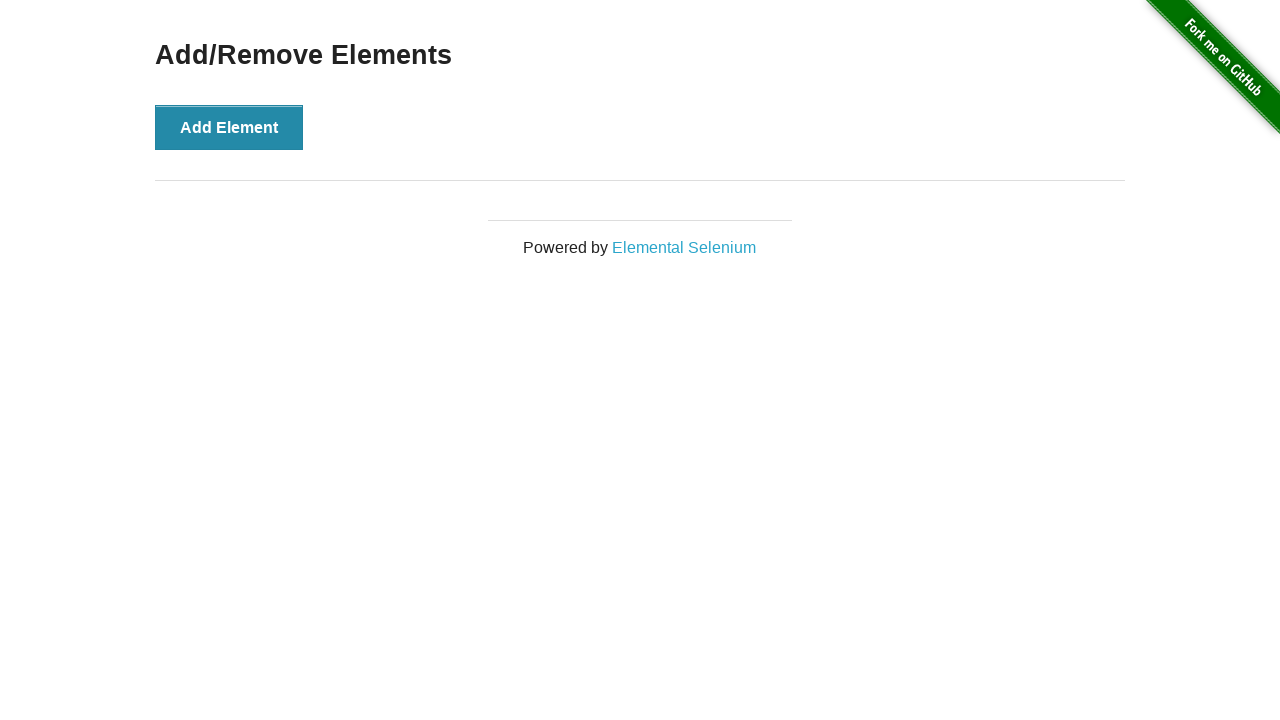

Verified Add/Remove Elements header is still visible
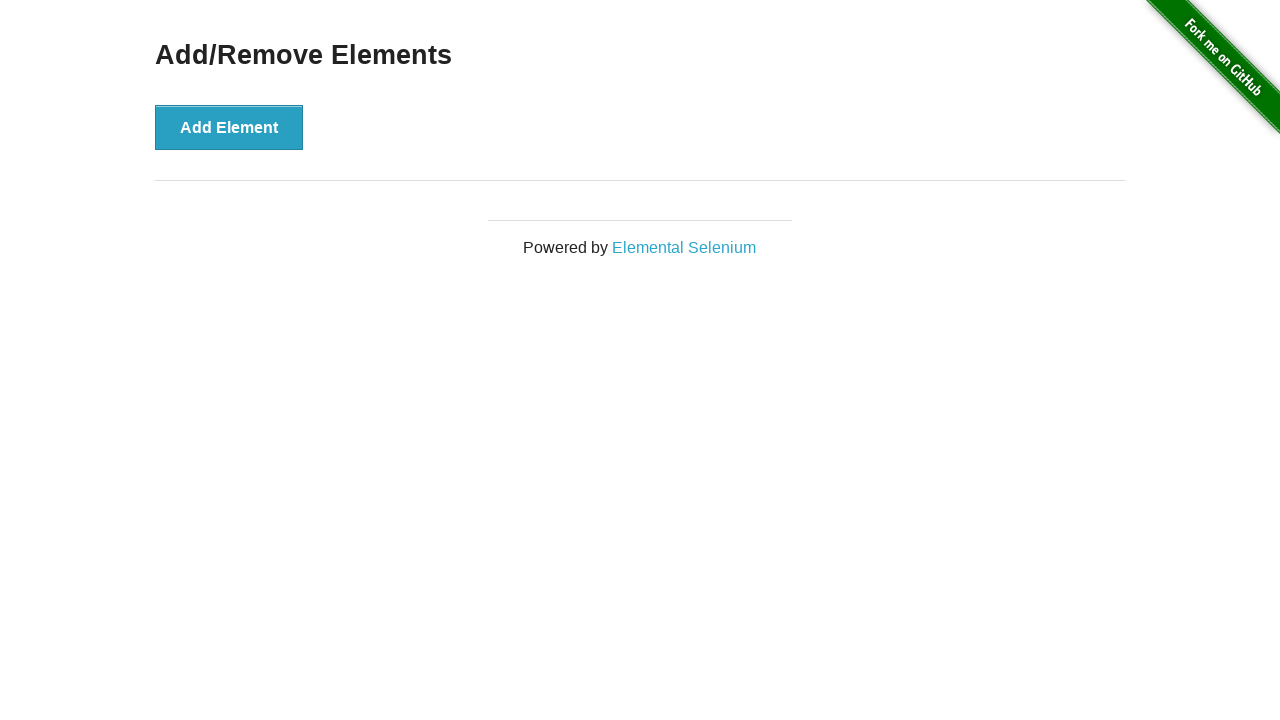

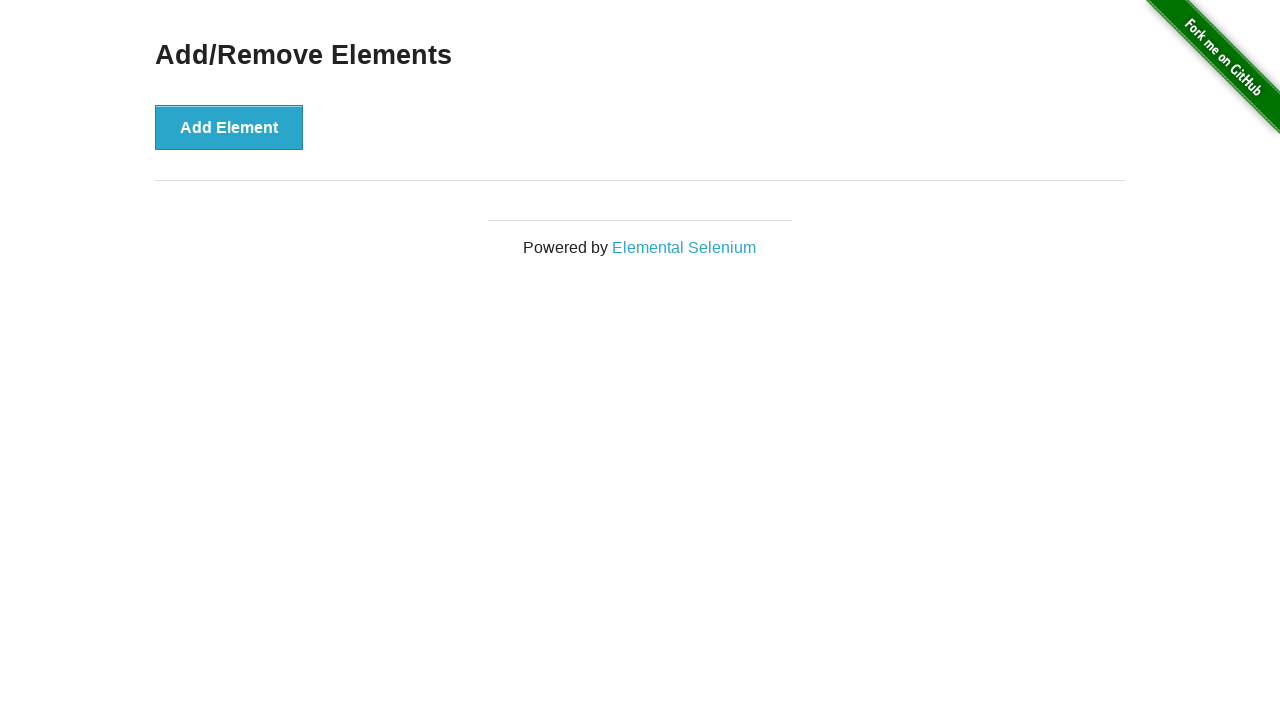